Navigates to a forms page and interacts with a dropdown element, verifying that the dropdown options are available and accessible.

Starting URL: https://letcode.in/forms

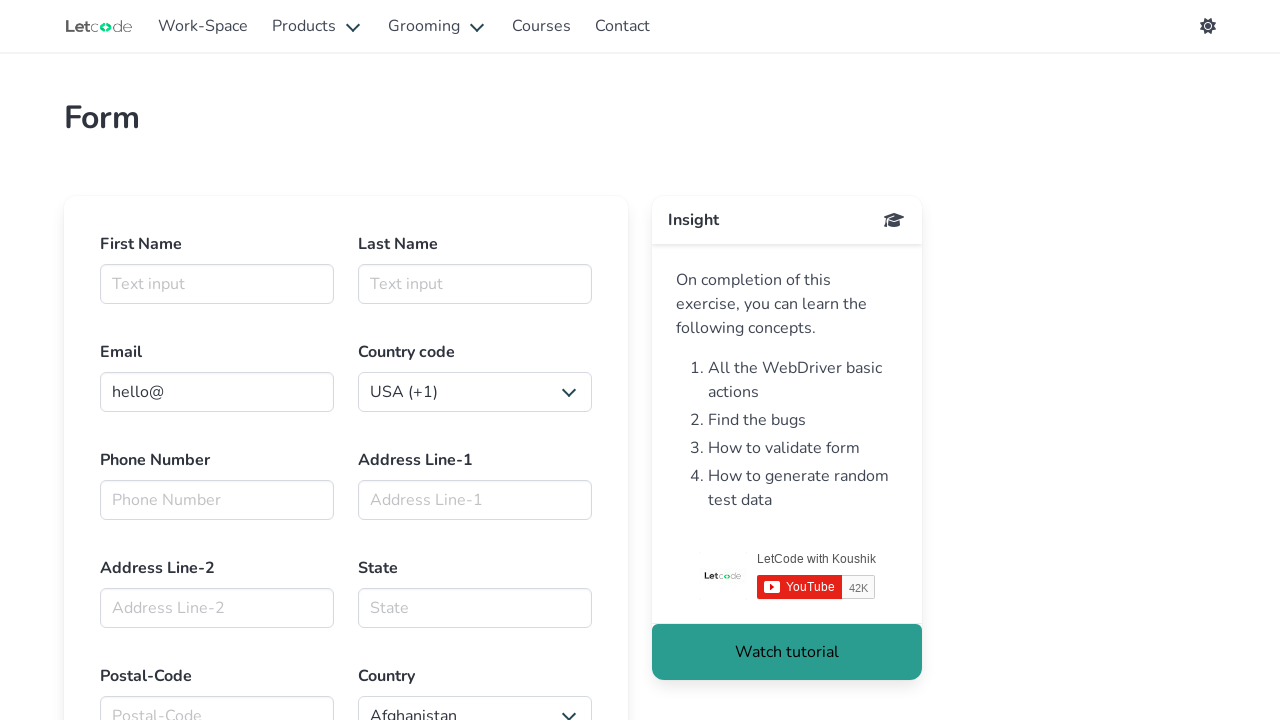

Waited for dropdown element to be visible
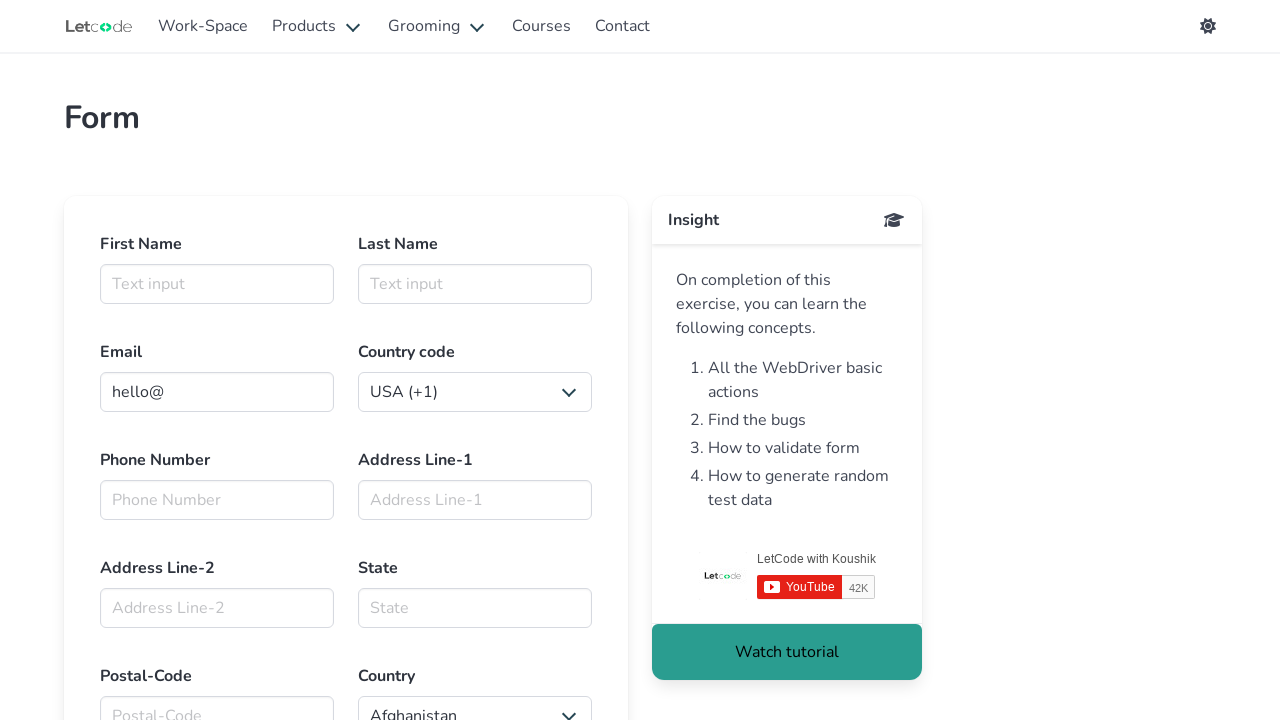

Clicked on the first dropdown element to open it at (475, 392) on select >> nth=0
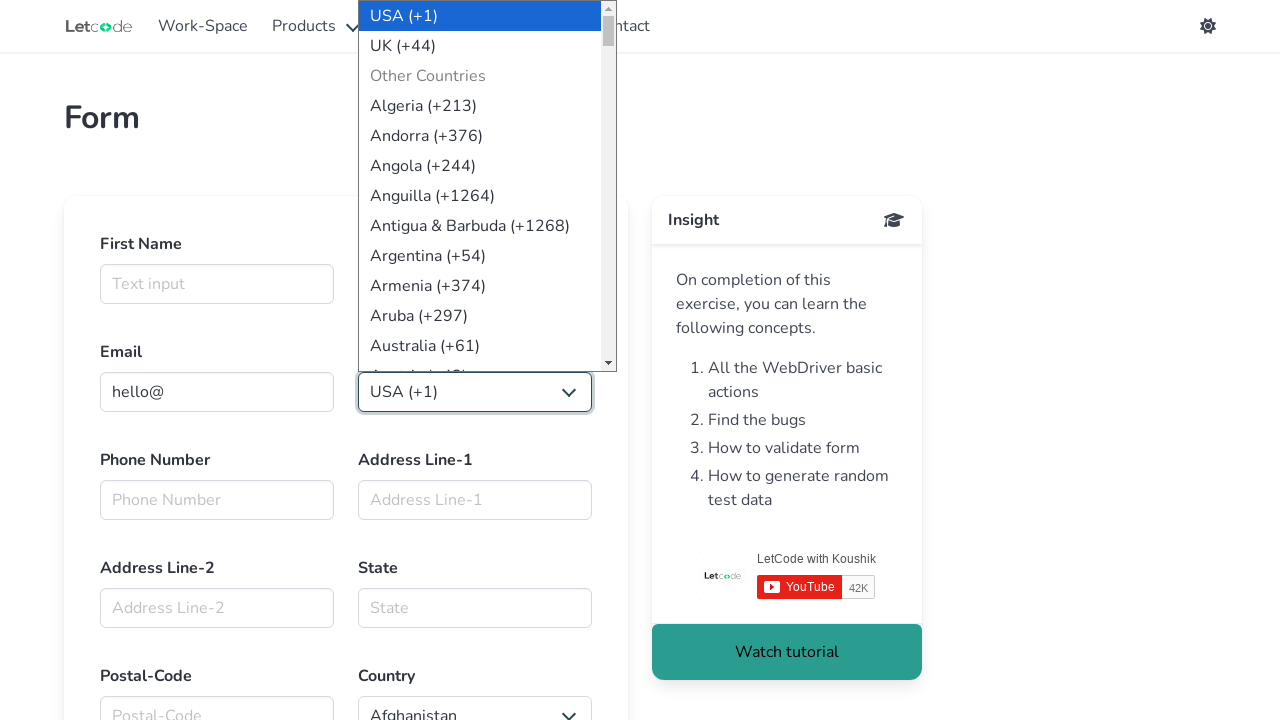

Selected option at index 1 from the dropdown to verify functionality on select >> nth=0
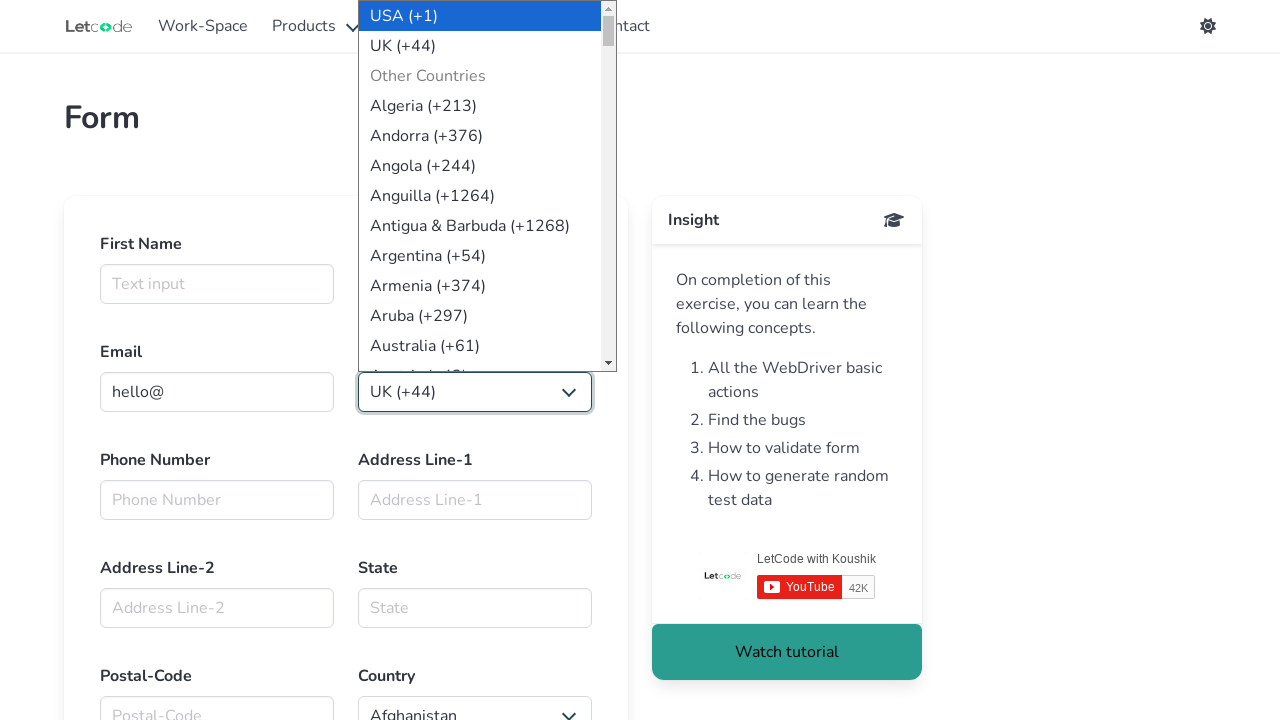

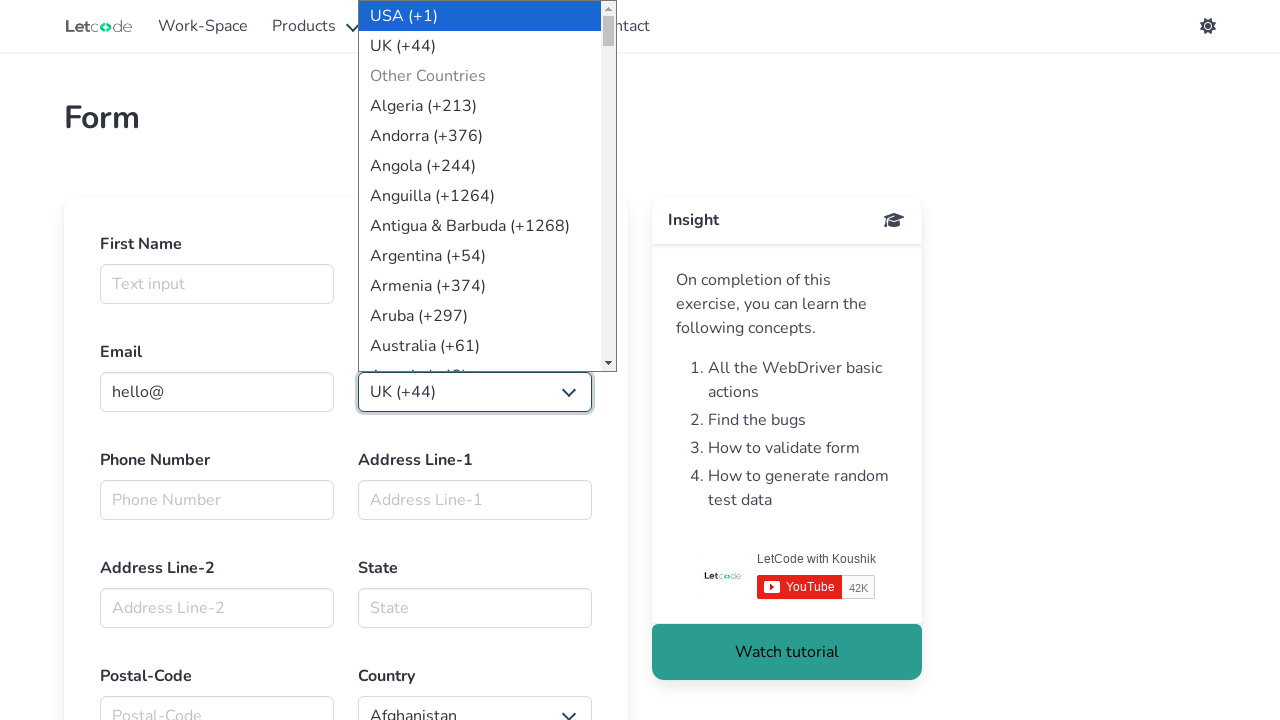